Tests JavaScript alert handling by clicking a button that triggers a JS alert, accepting the alert dialog, and verifying the result message is displayed correctly.

Starting URL: https://the-internet.herokuapp.com/javascript_alerts

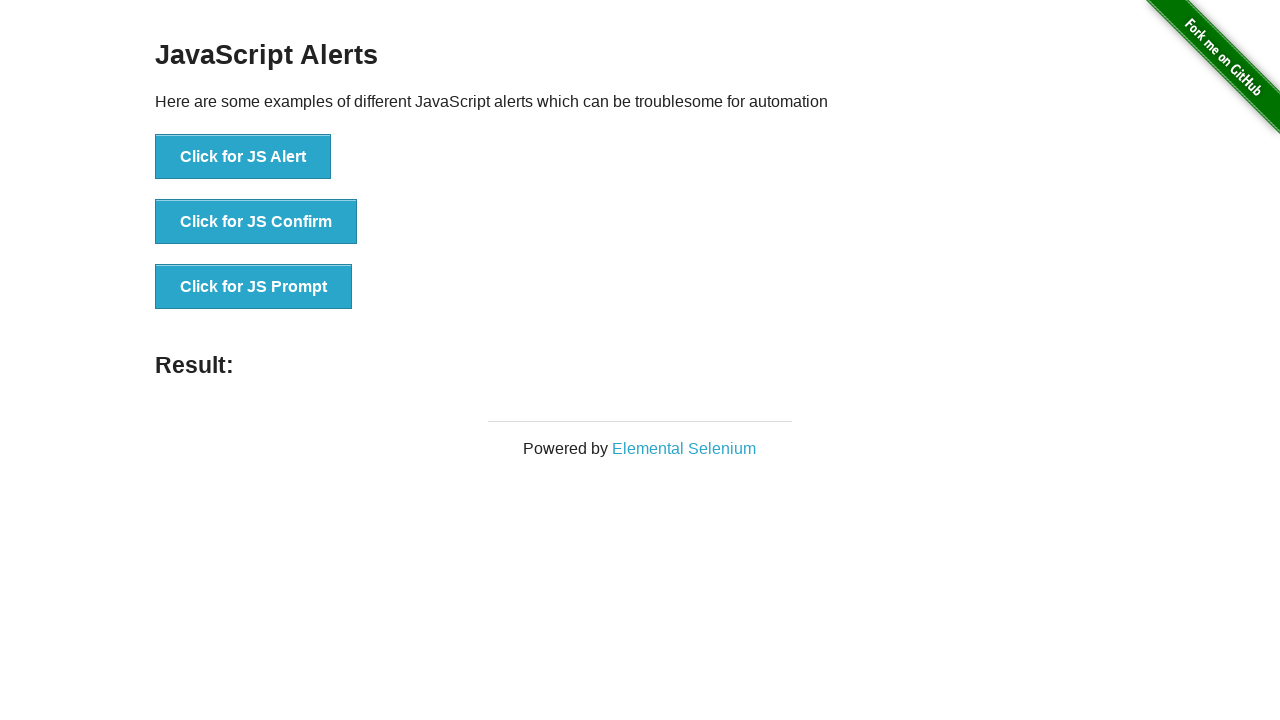

Set up dialog handler to accept alerts
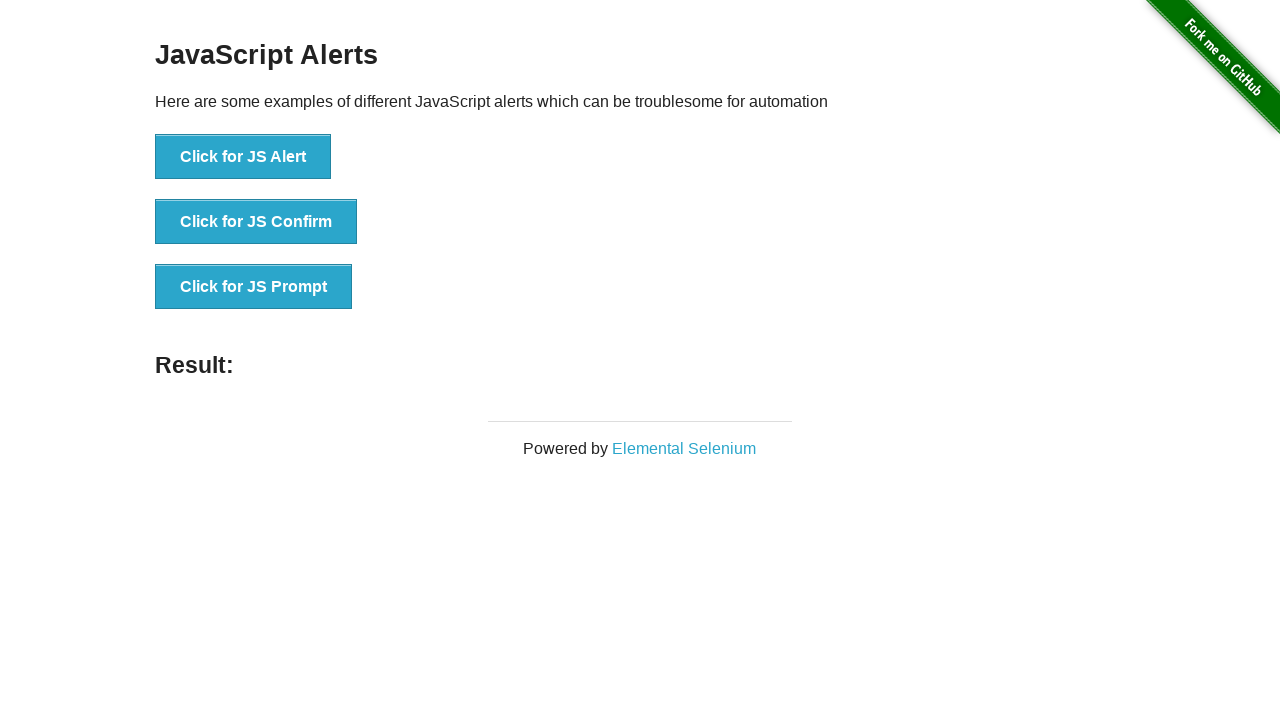

Clicked 'Click for JS Alert' button to trigger JavaScript alert at (243, 157) on text=Click for JS Alert
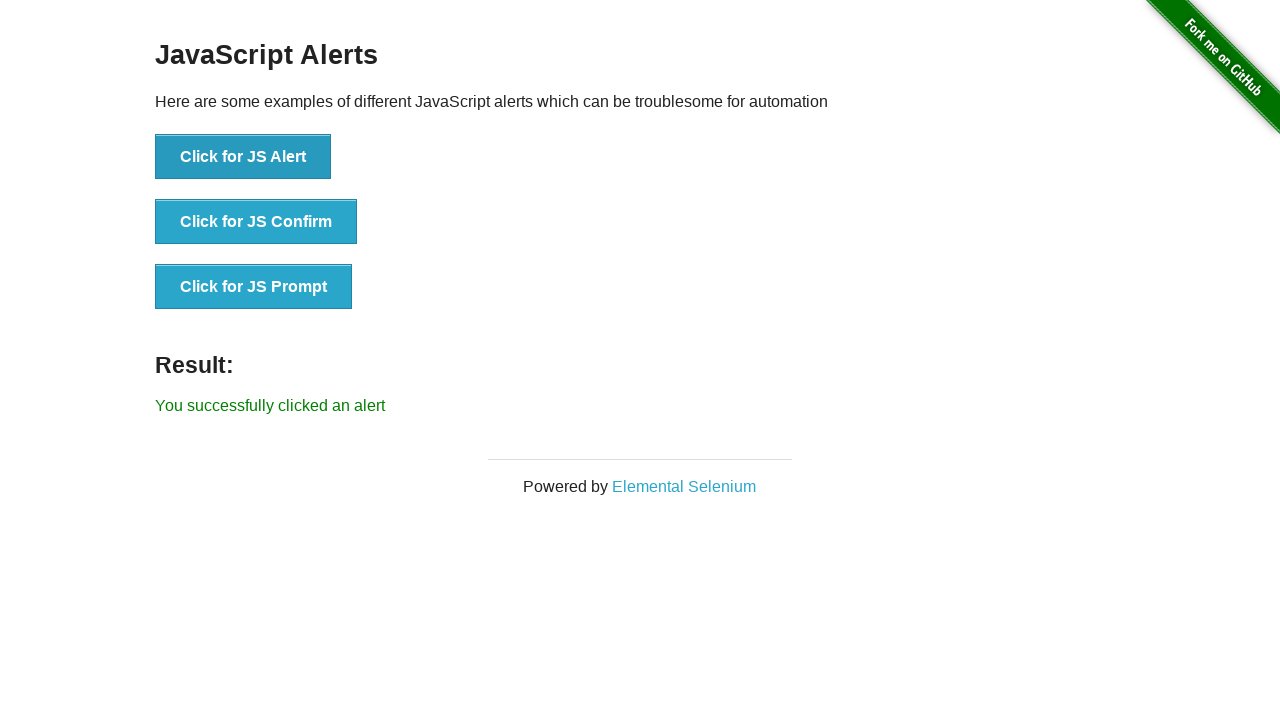

Alert dialog was accepted and result message displayed
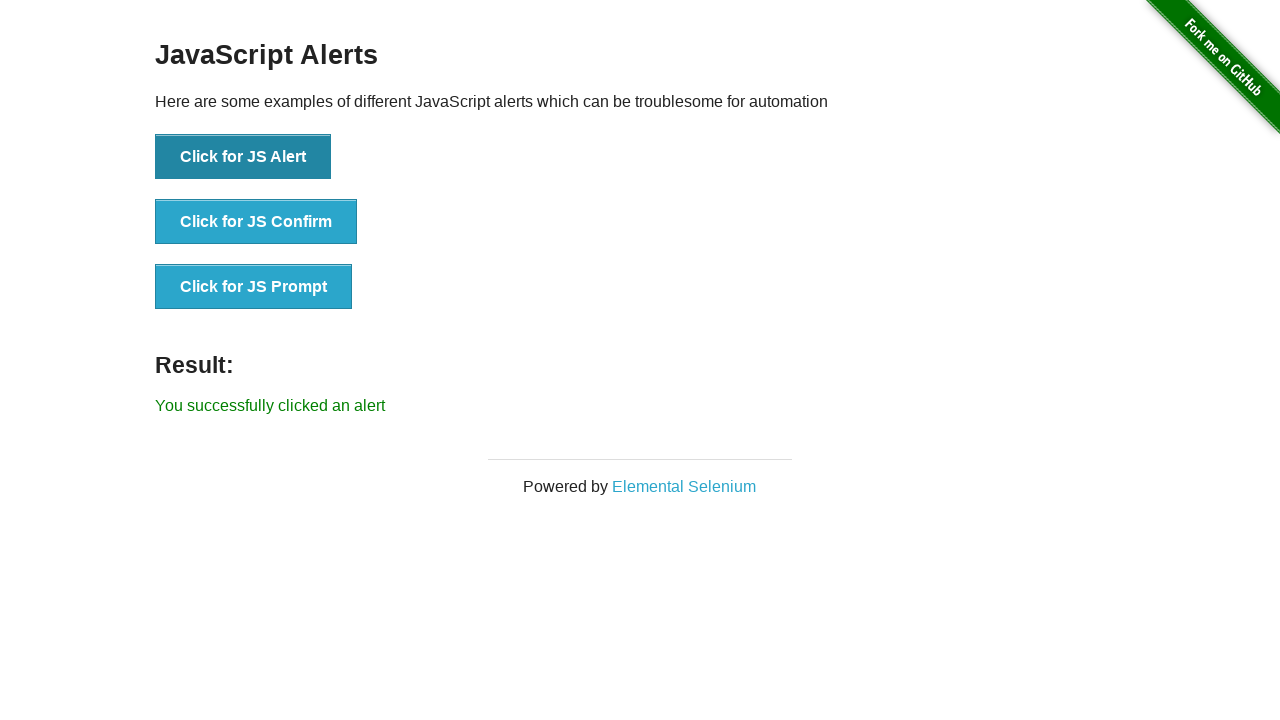

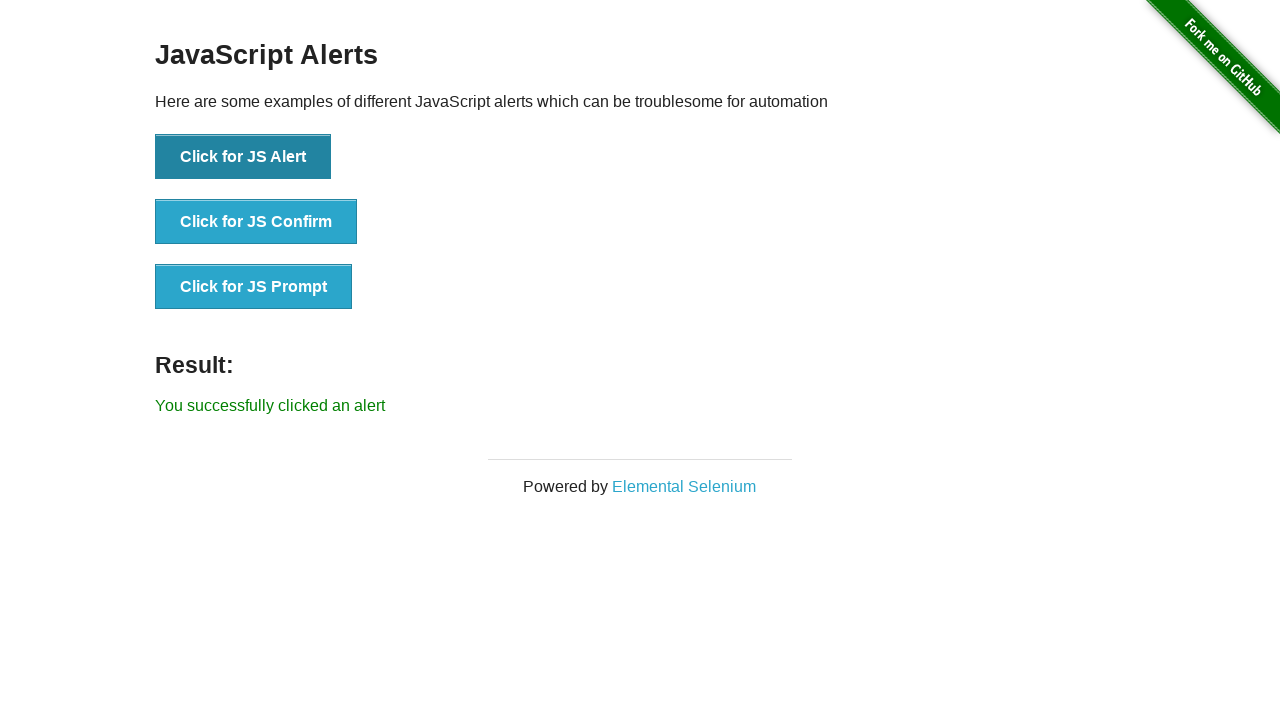